Tests that the Clear completed button displays correct text when items are completed

Starting URL: https://demo.playwright.dev/todomvc

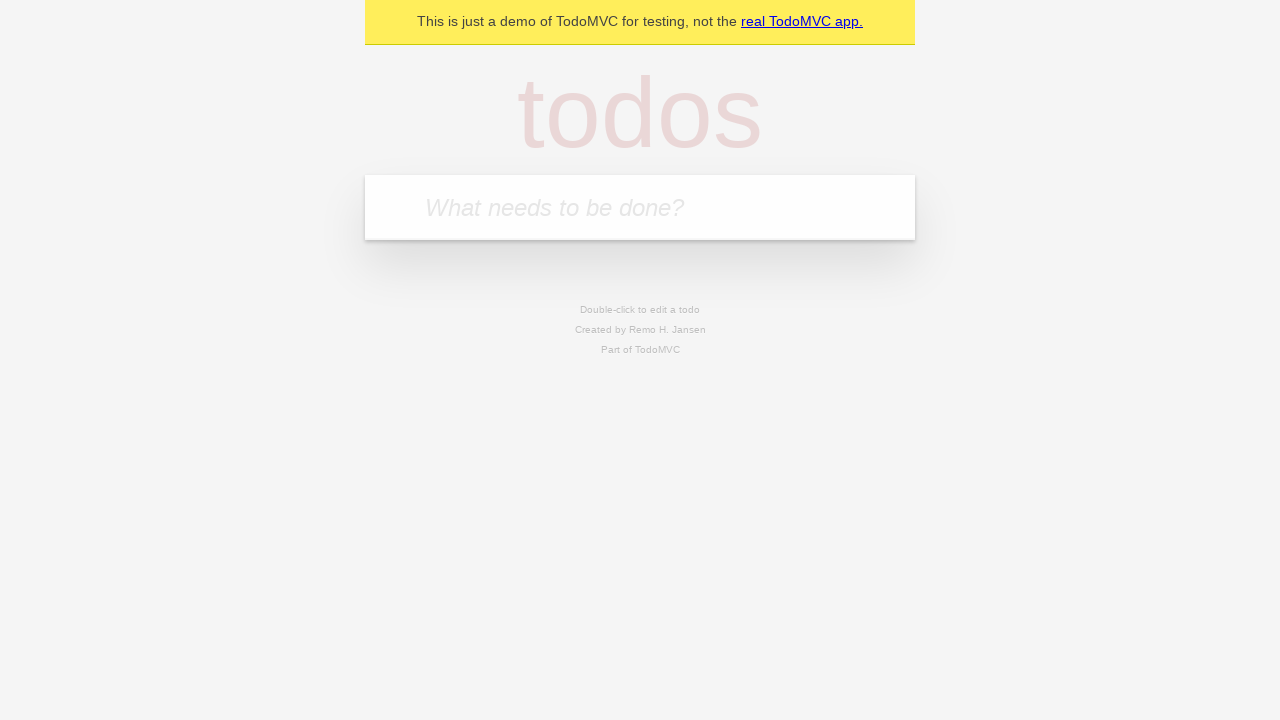

Filled todo input with 'buy some cheese' on internal:attr=[placeholder="What needs to be done?"i]
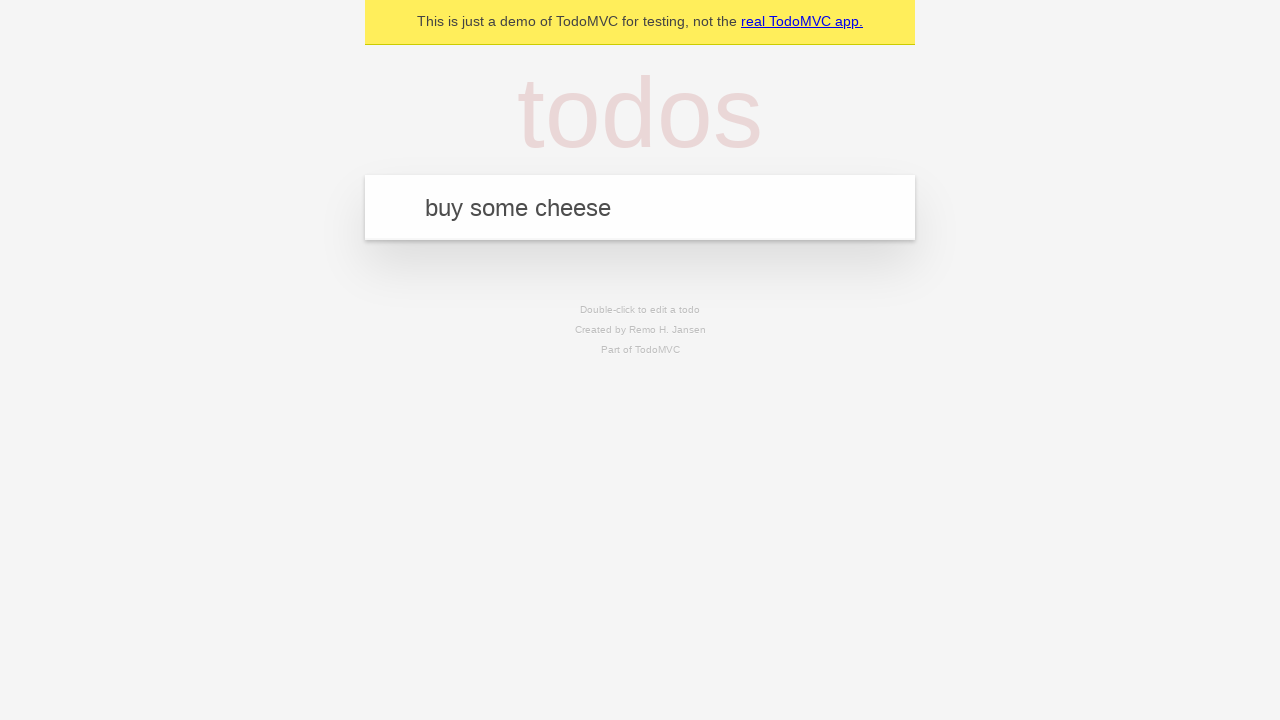

Pressed Enter to add first todo on internal:attr=[placeholder="What needs to be done?"i]
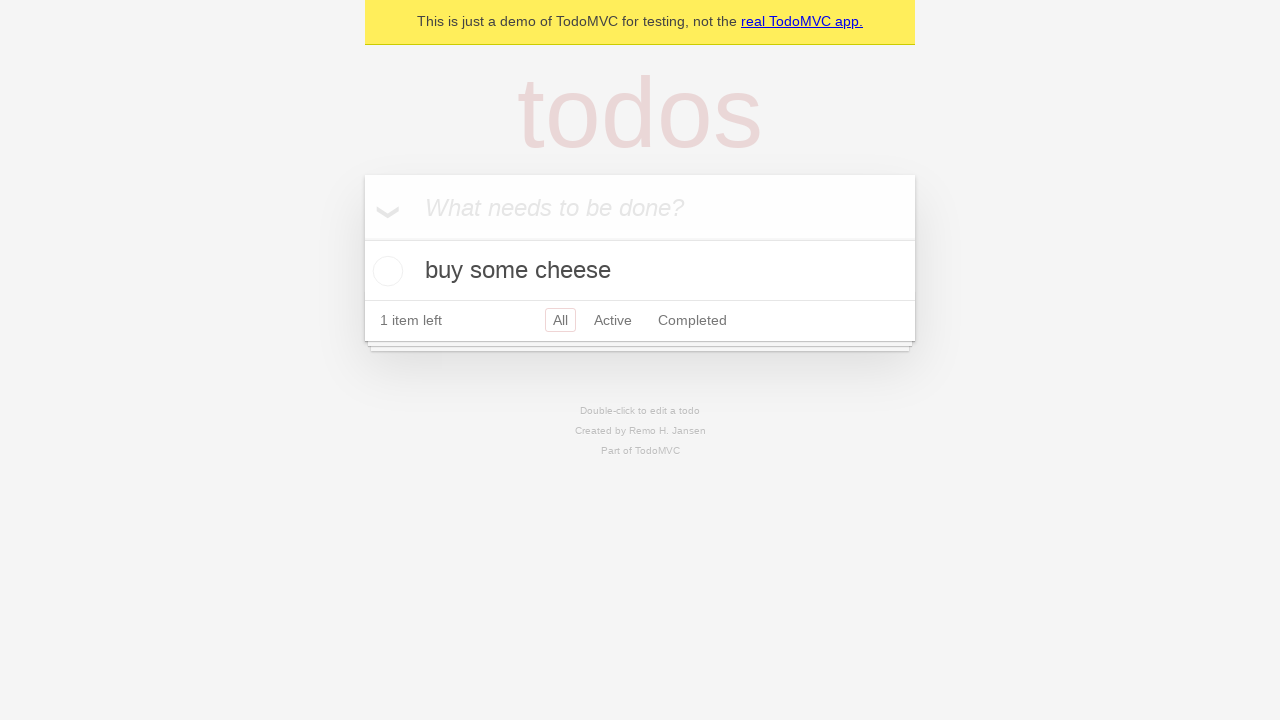

Filled todo input with 'feed the cat' on internal:attr=[placeholder="What needs to be done?"i]
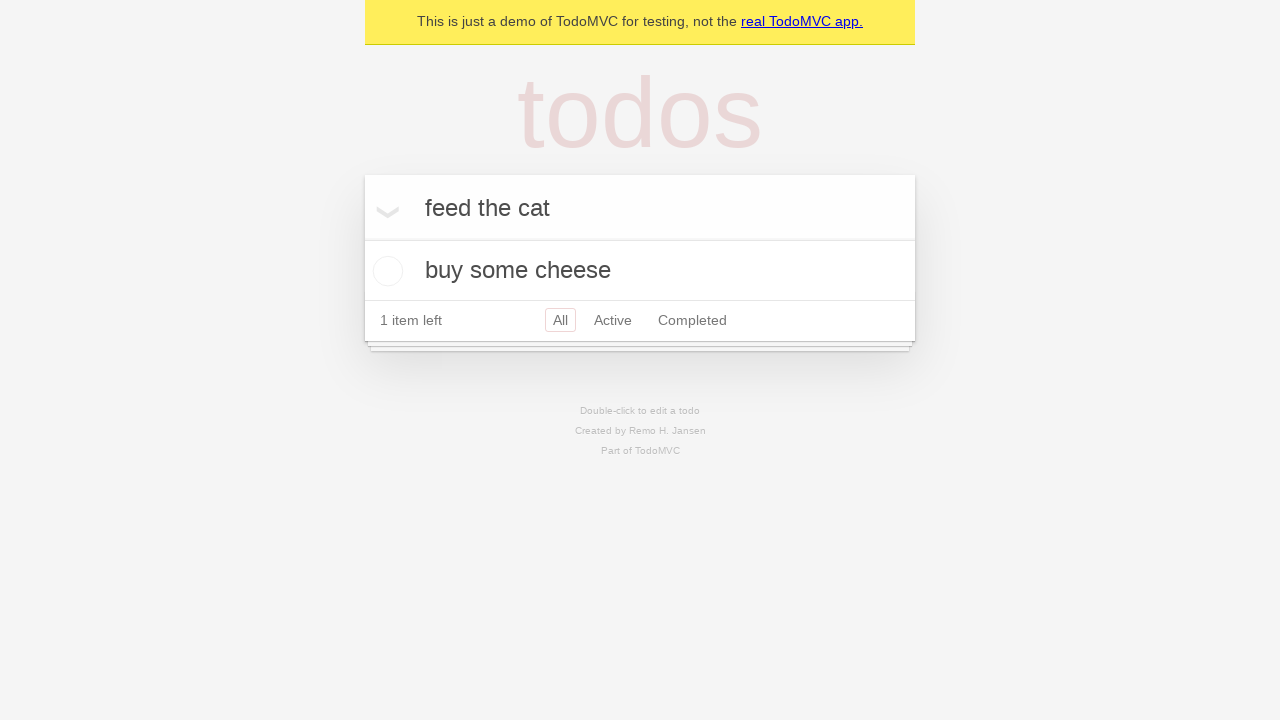

Pressed Enter to add second todo on internal:attr=[placeholder="What needs to be done?"i]
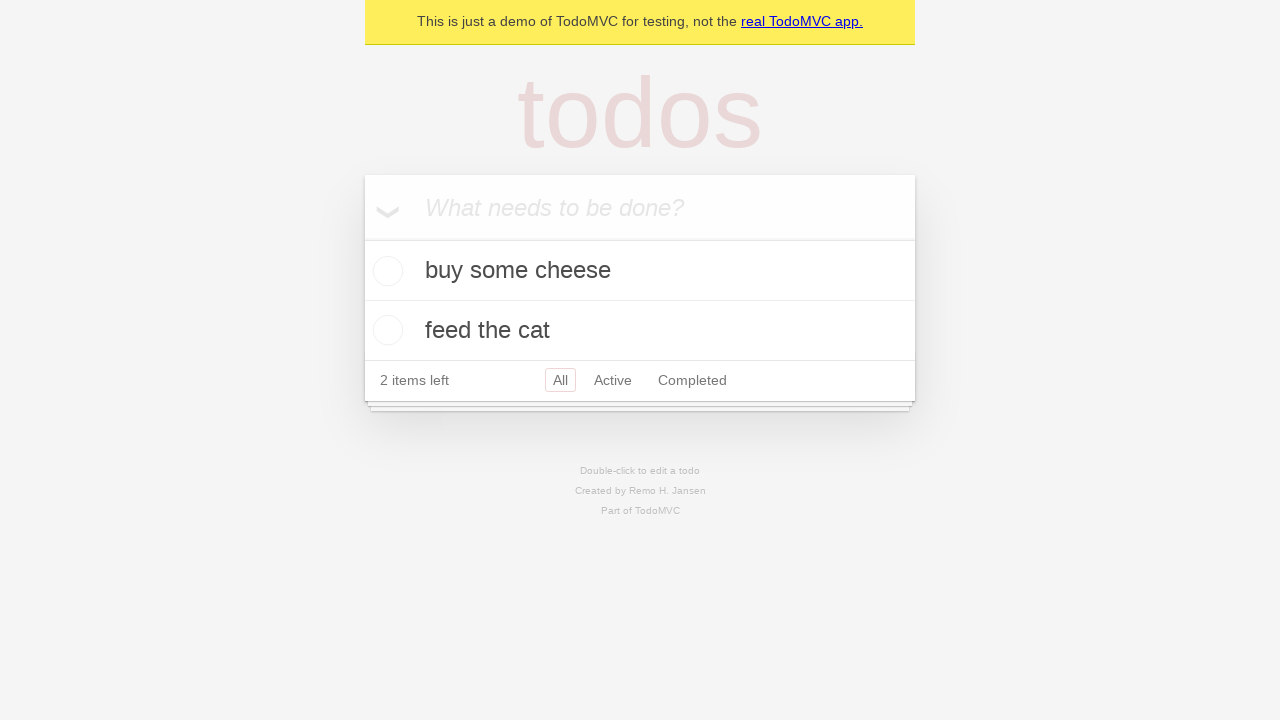

Filled todo input with 'book a doctors appointment' on internal:attr=[placeholder="What needs to be done?"i]
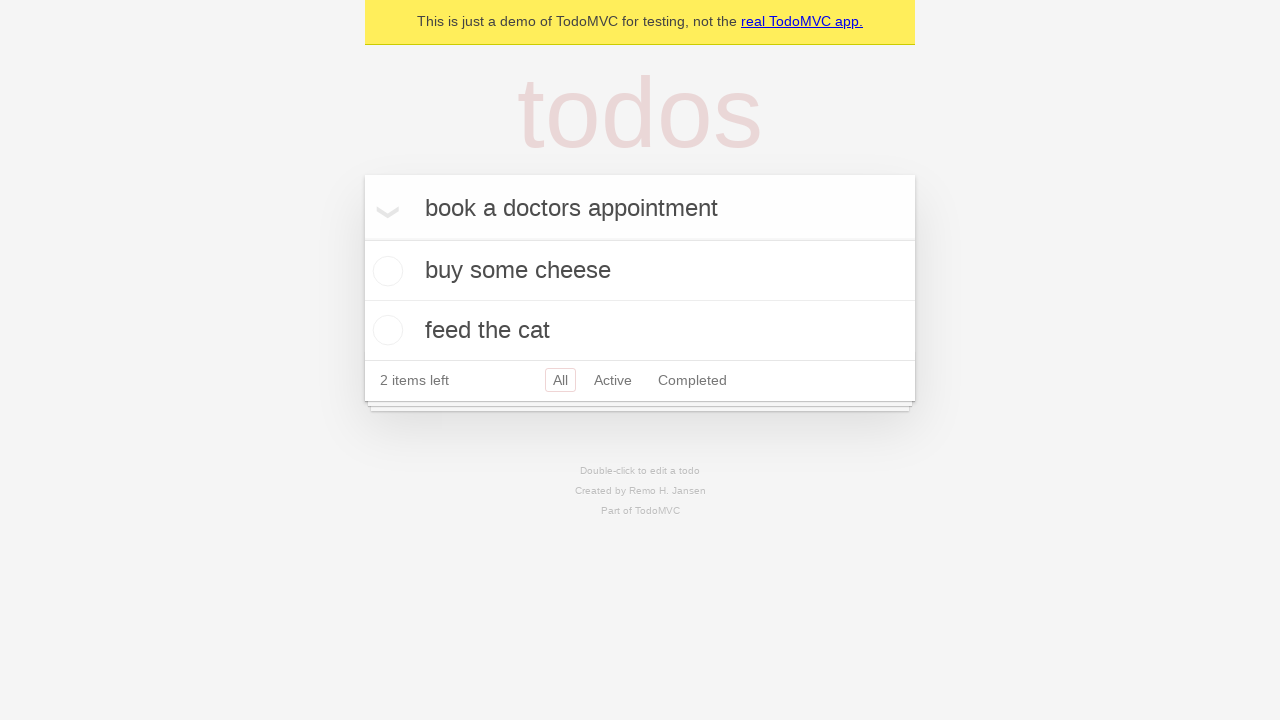

Pressed Enter to add third todo on internal:attr=[placeholder="What needs to be done?"i]
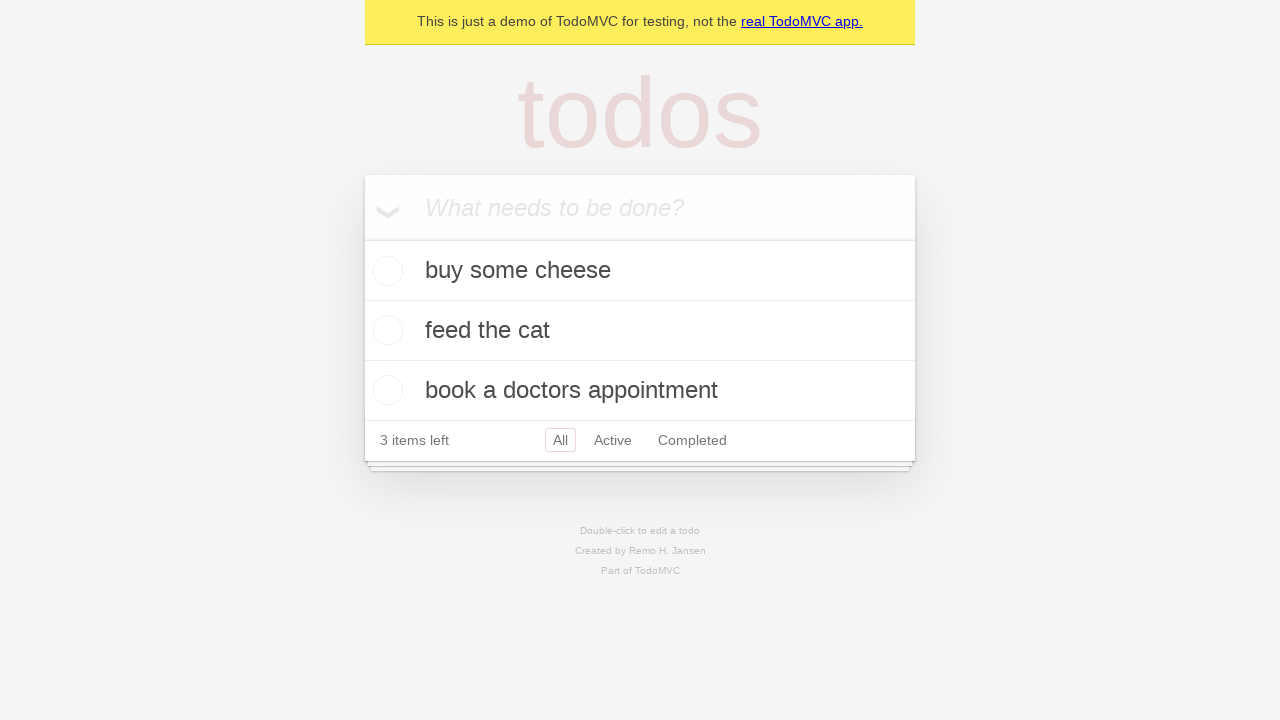

Checked the first todo item as completed at (385, 271) on .todo-list li .toggle >> nth=0
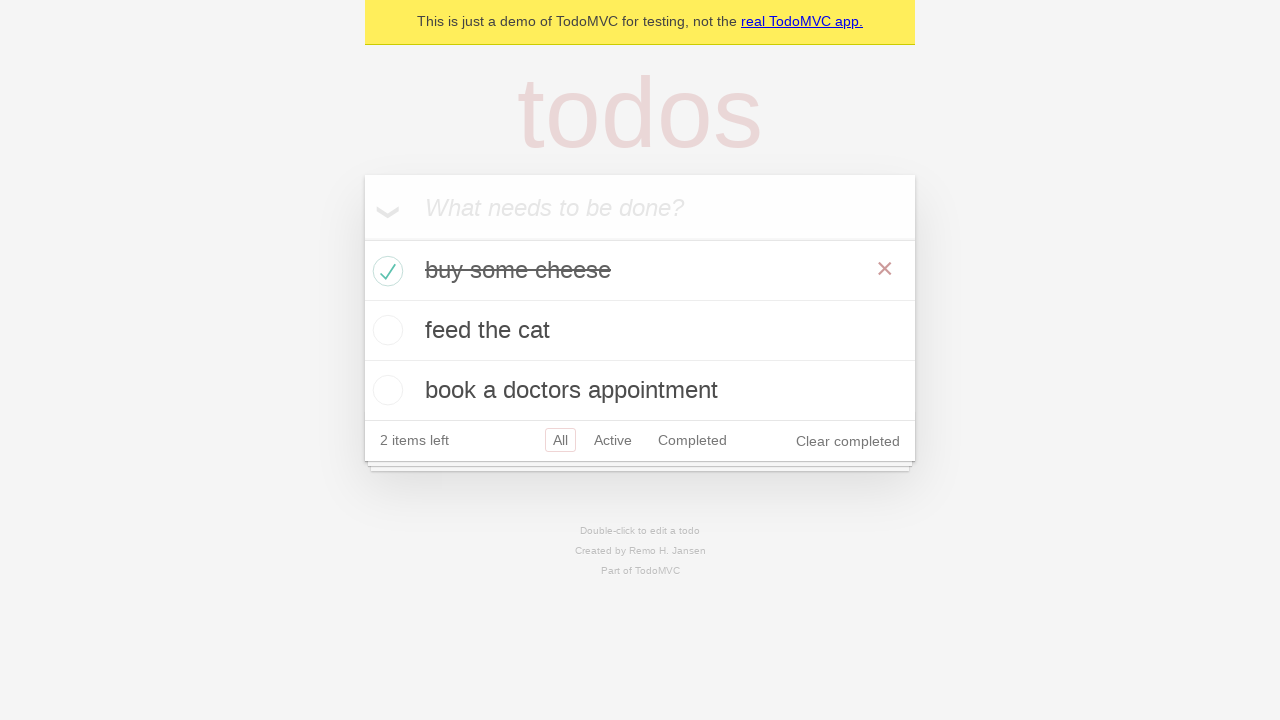

Clear completed button is displayed after marking item as complete
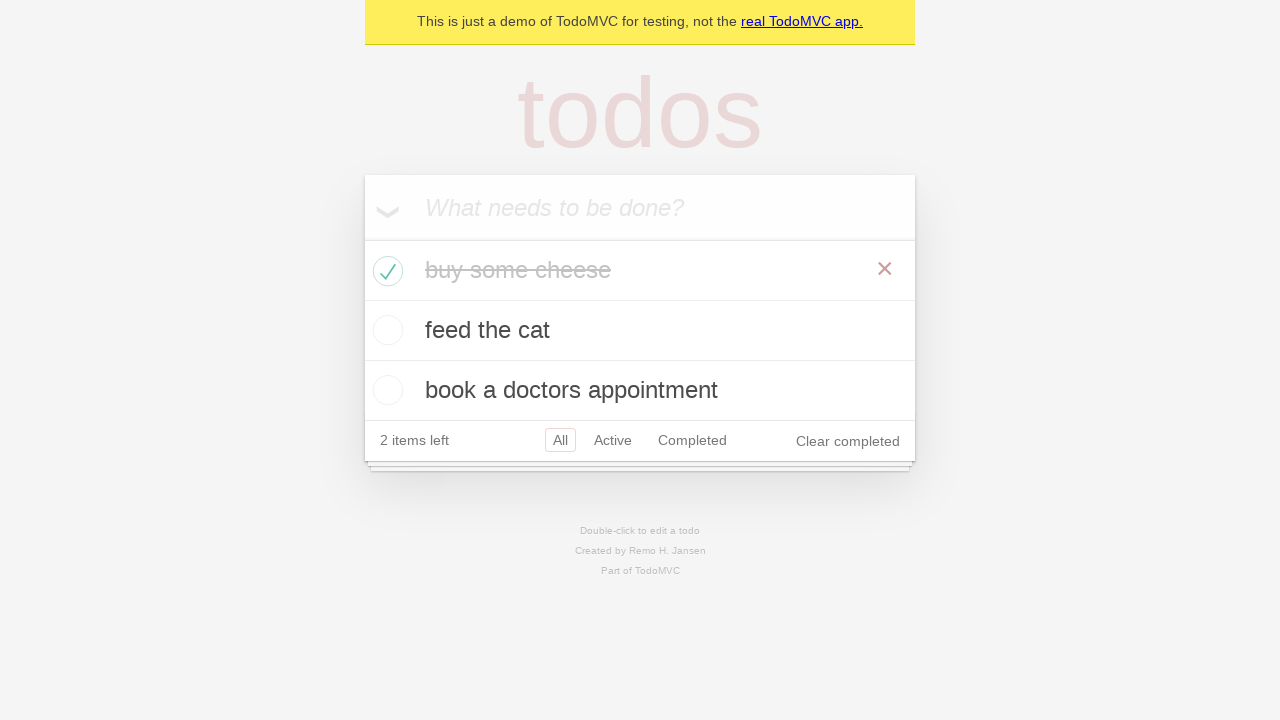

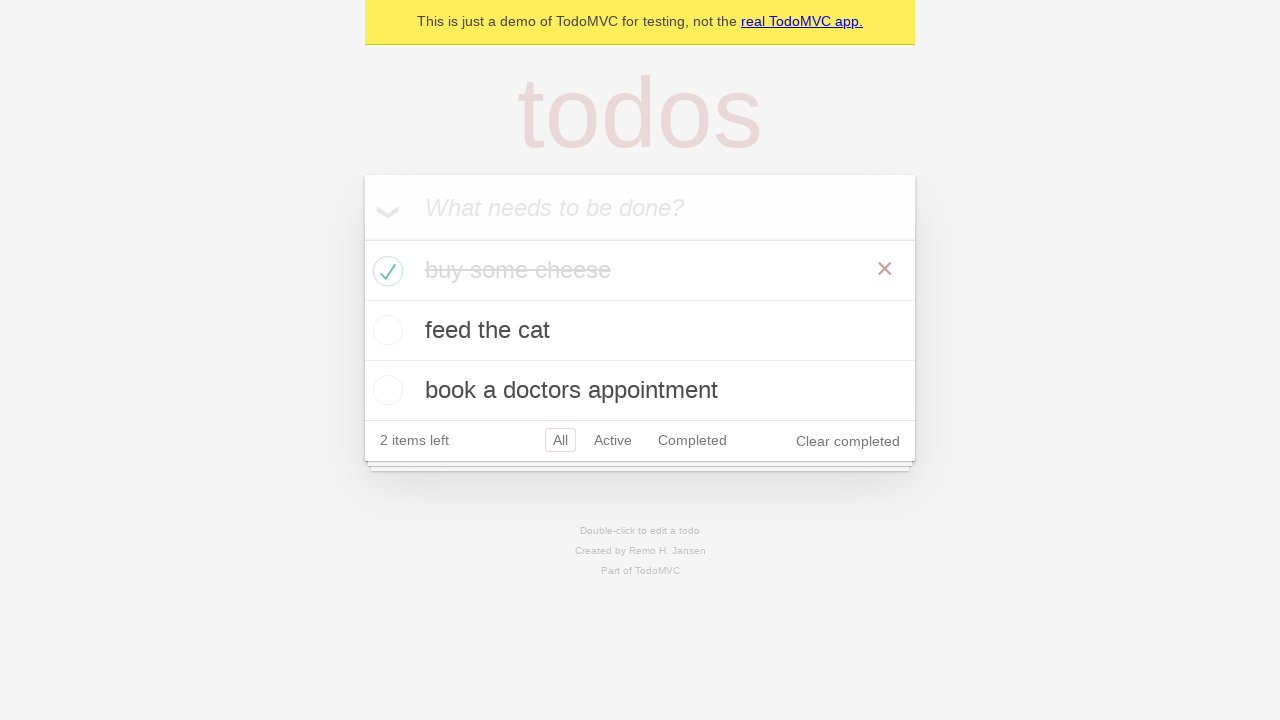